Tests mouse hover functionality by navigating to a jQuery UI menu demo, switching to an iframe, and hovering over menu items to reveal submenus

Starting URL: https://jqueryui.com/menu/

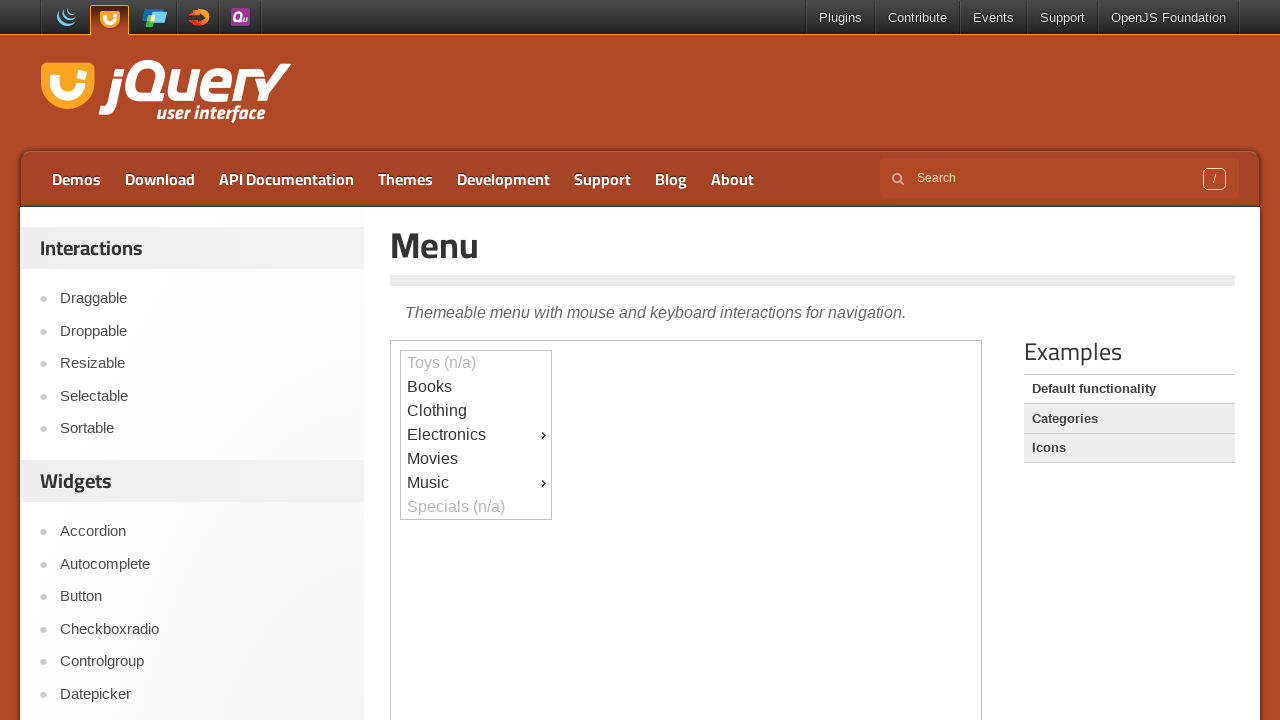

Navigated to jQuery UI menu demo page
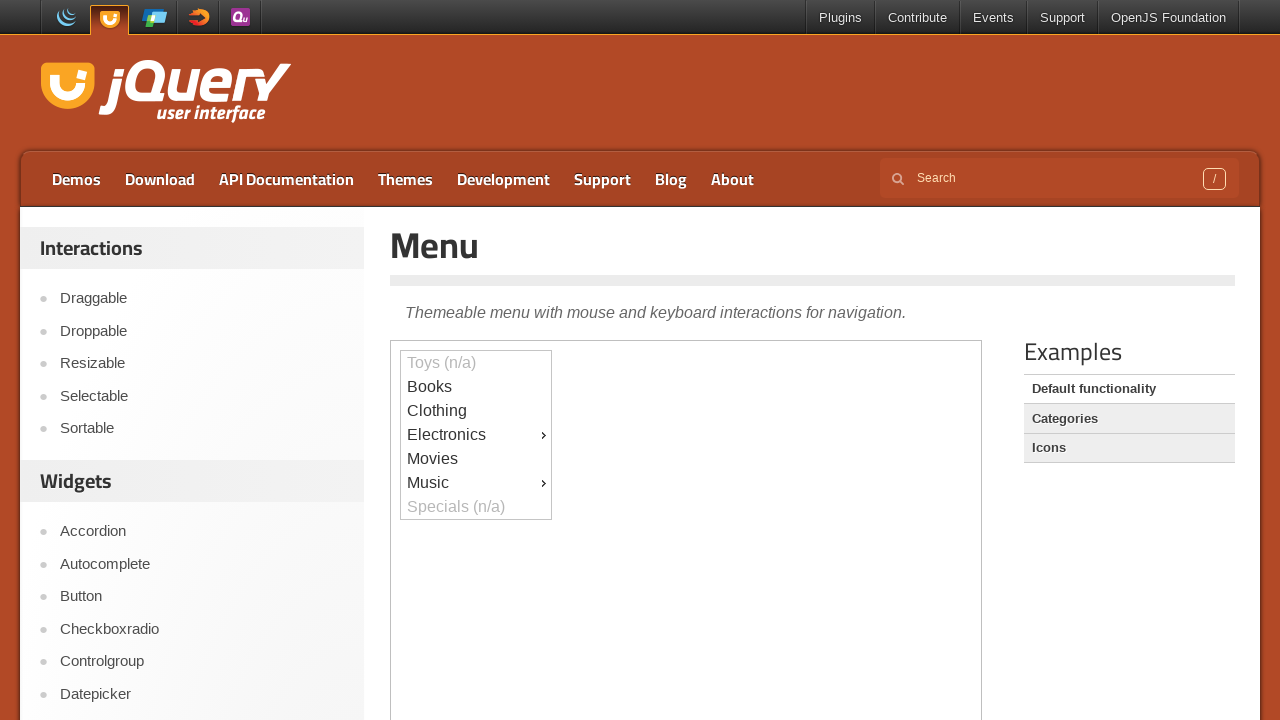

Located and switched to demo iframe
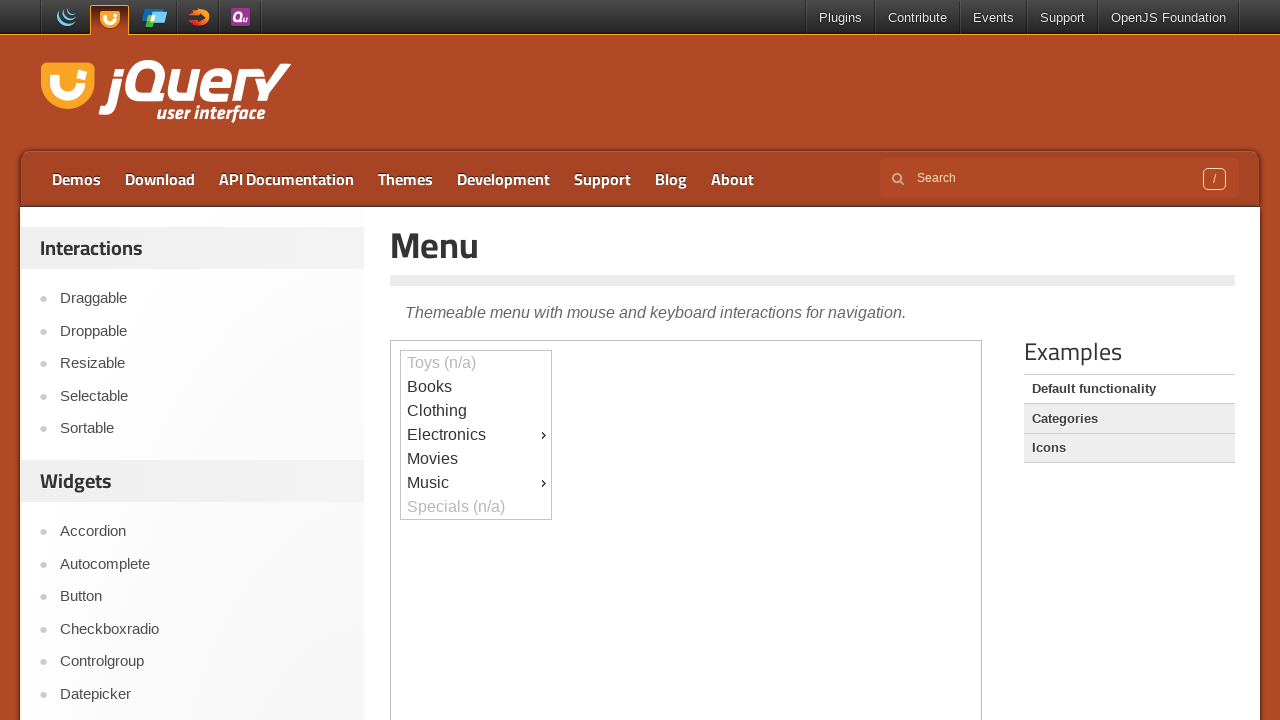

Hovered over Electronics menu item at (476, 435) on .demo-frame >> internal:control=enter-frame >> xpath=//*[text()='Electronics' an
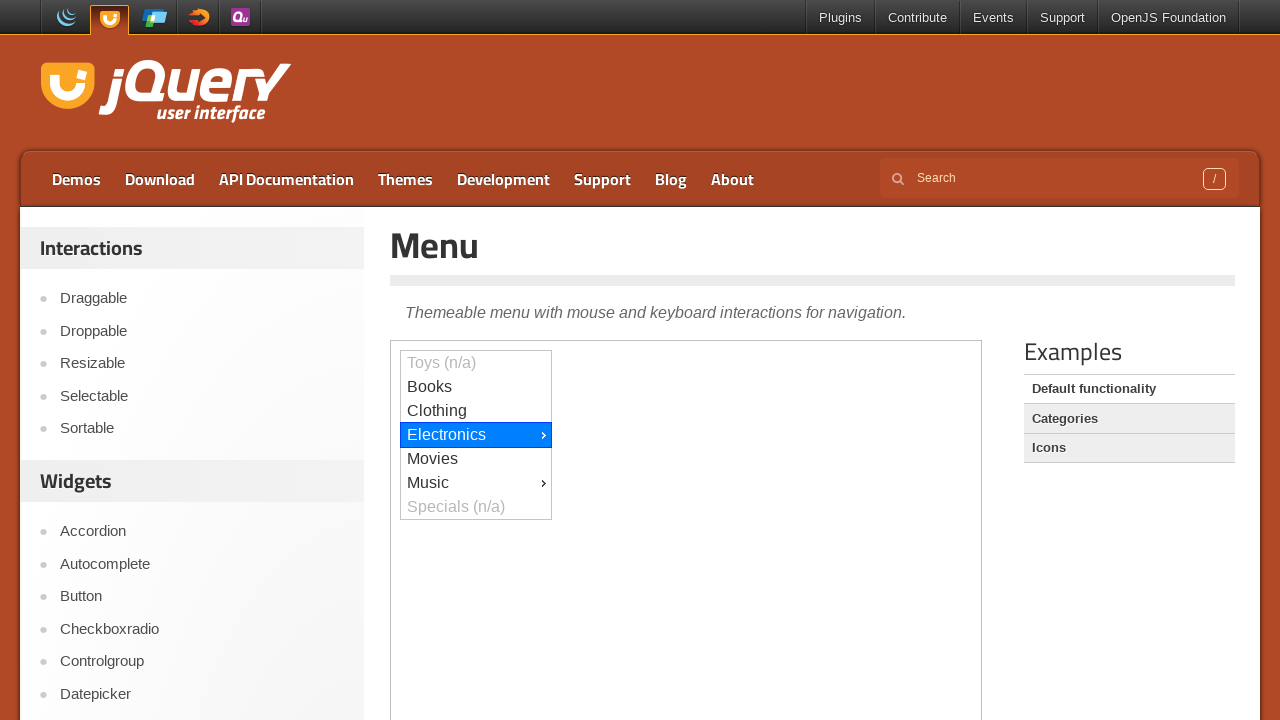

Car Hifi submenu item appeared and is visible
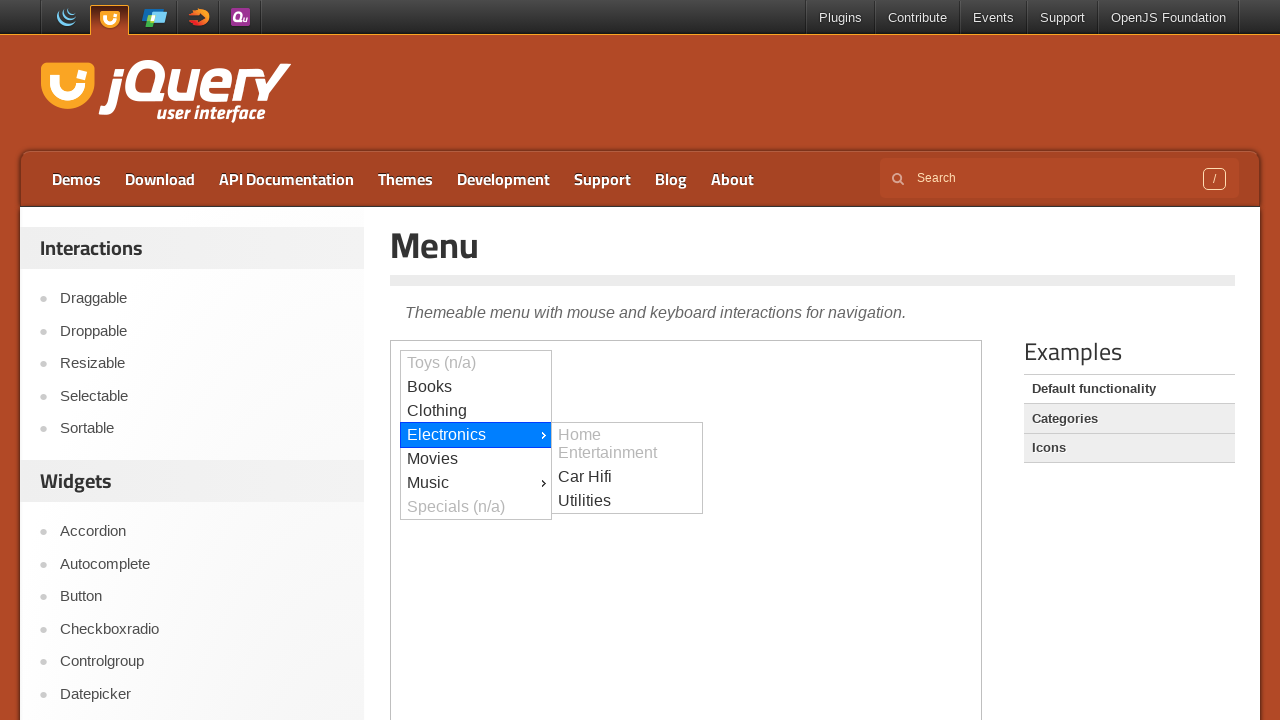

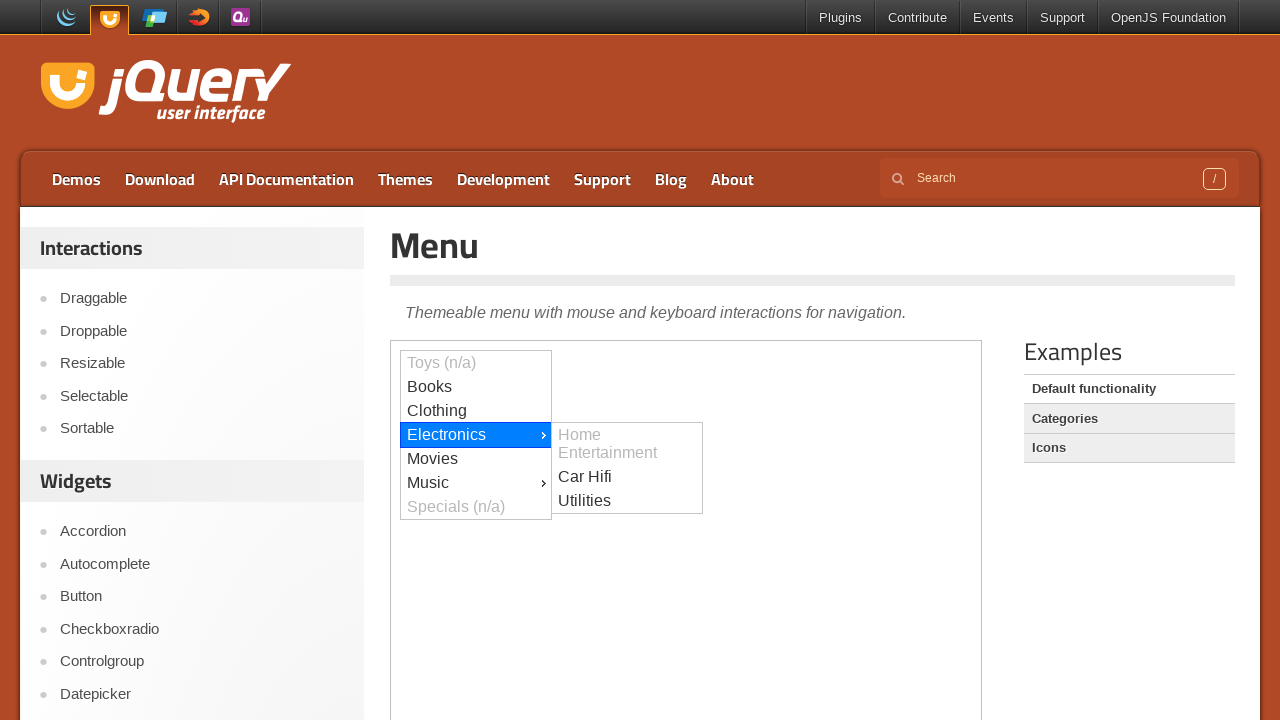